Tests a registration form by filling in first name, last name, and email fields, then submitting and verifying a success message is displayed.

Starting URL: http://suninjuly.github.io/registration1.html

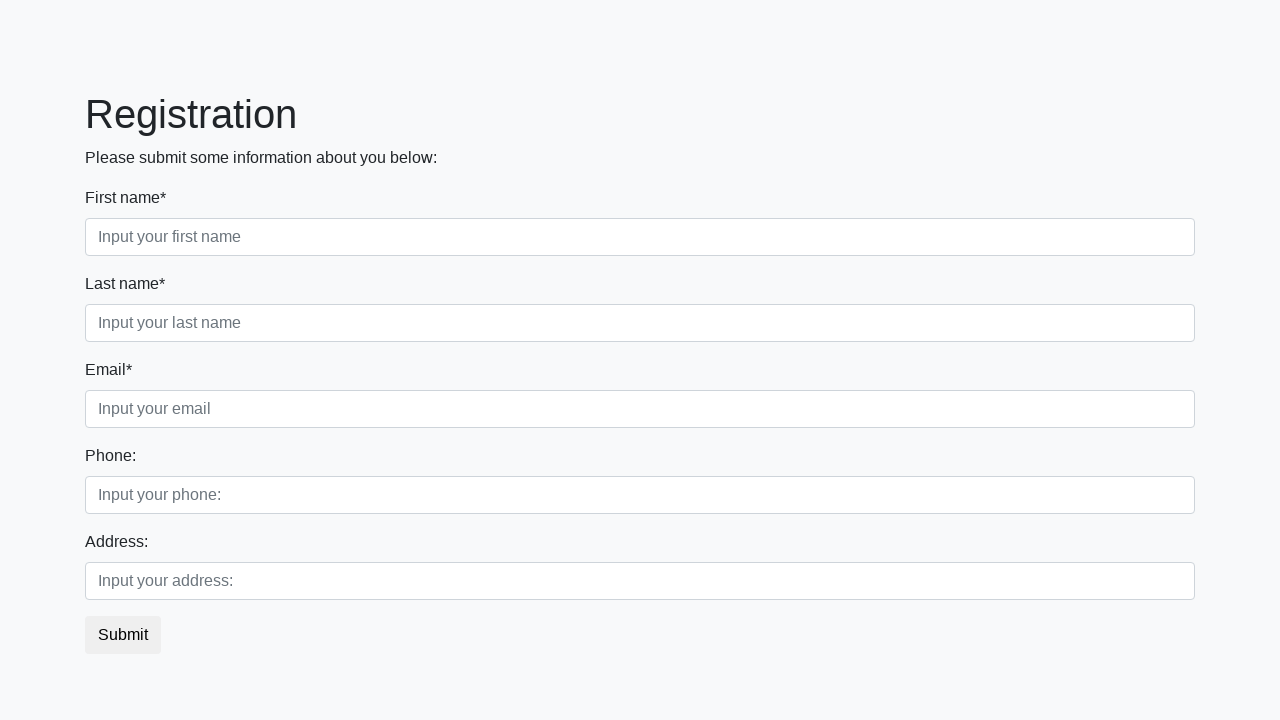

Filled first name field with 'Ivan' on [placeholder="Input your first name"]
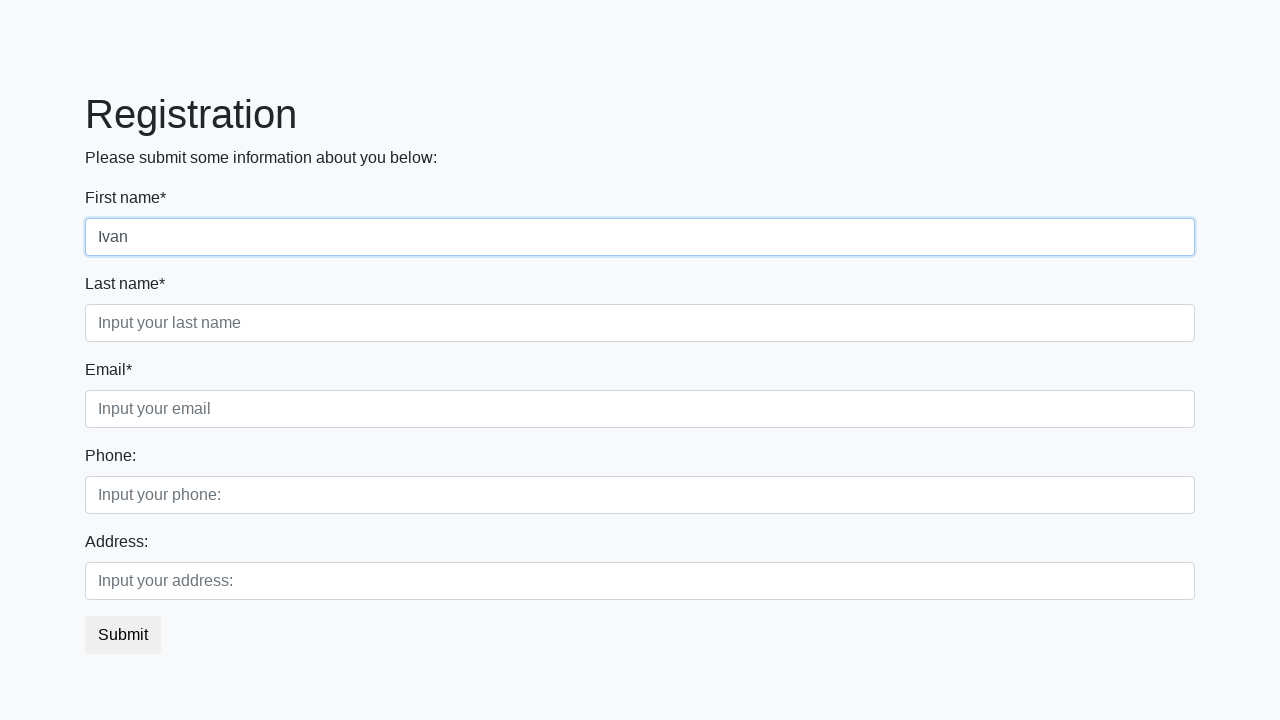

Filled last name field with 'Petrov' on [placeholder="Input your last name"]
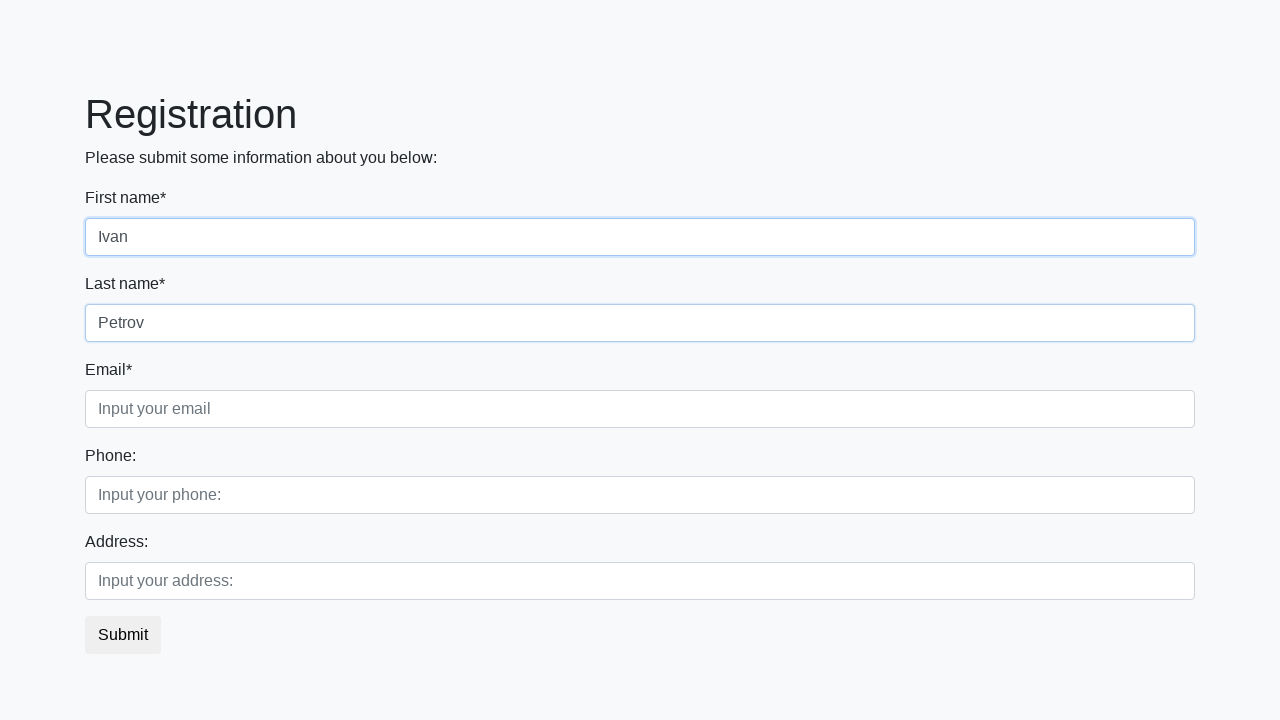

Filled email field with 'test@mail.ru' on [placeholder="Input your email"]
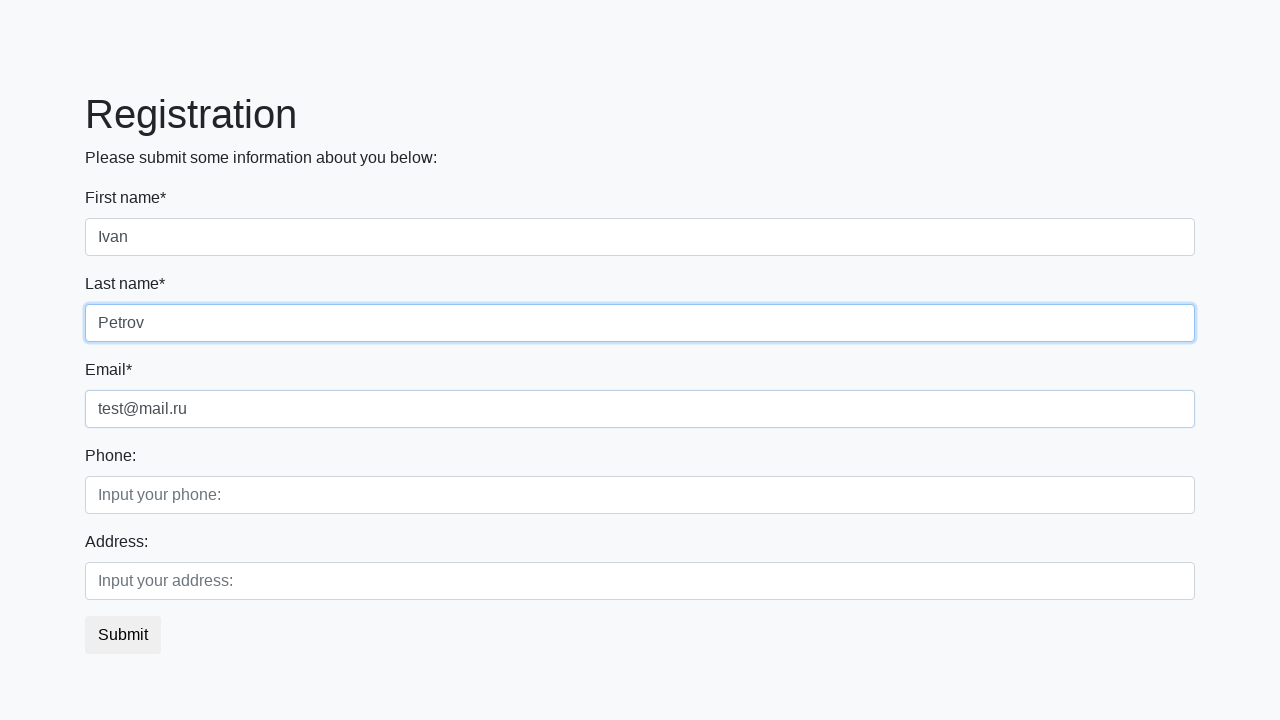

Clicked submit button to register at (123, 635) on button.btn
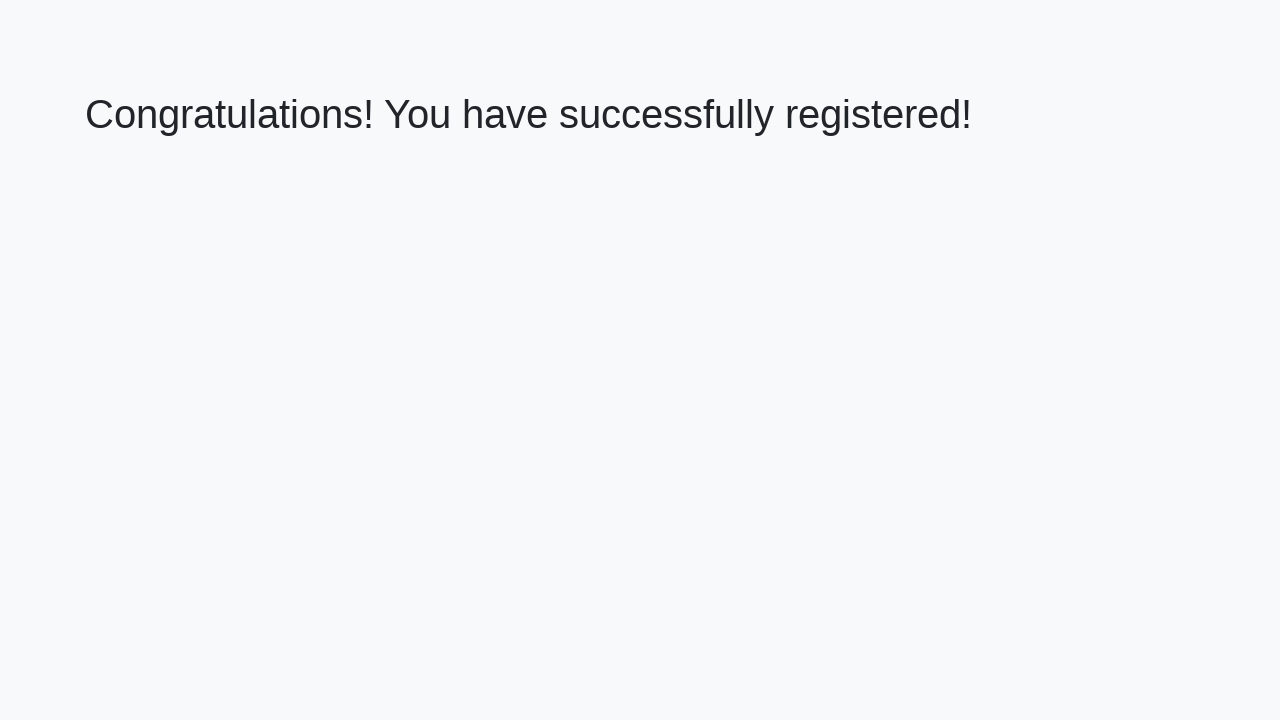

Success message heading loaded
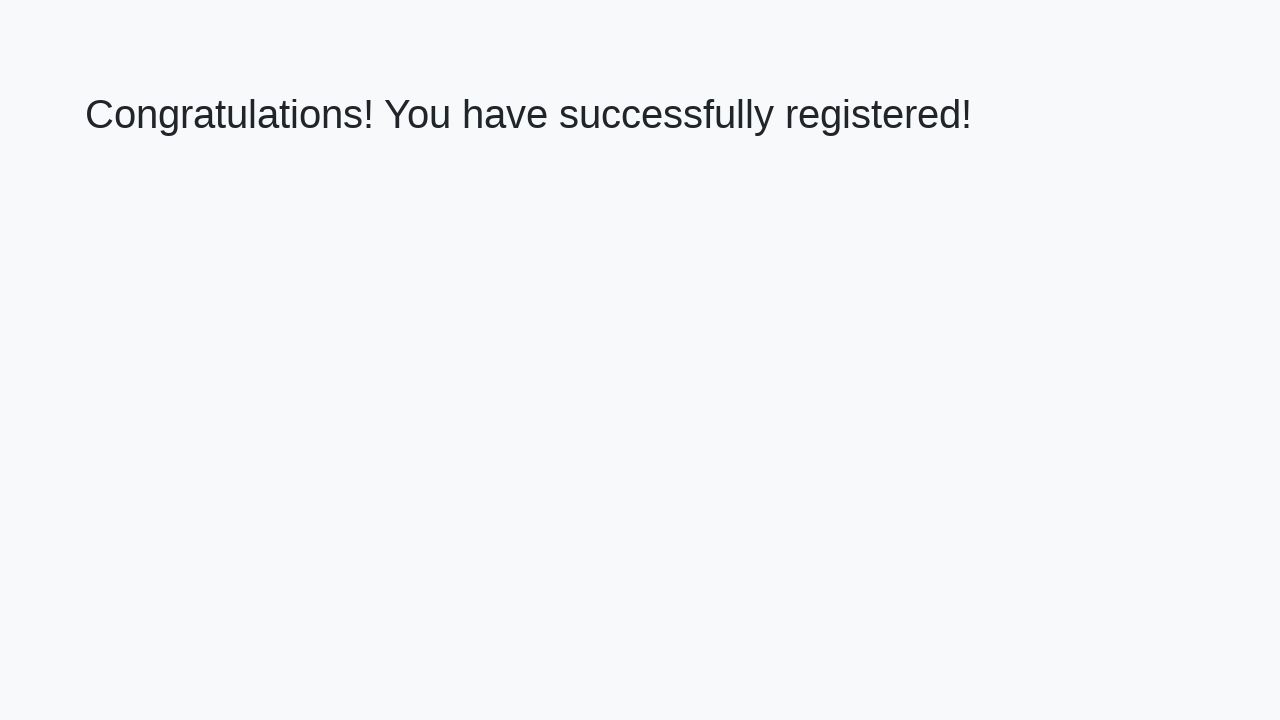

Retrieved success message text
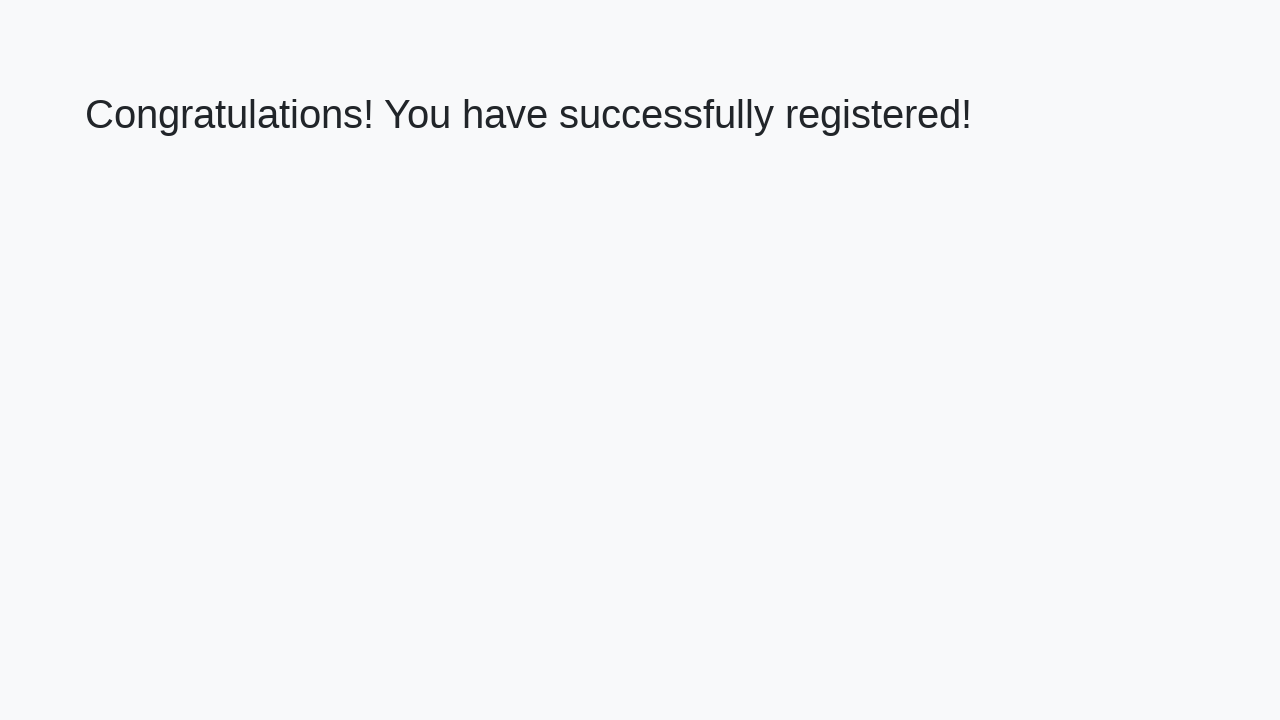

Verified success message: 'Congratulations! You have successfully registered!'
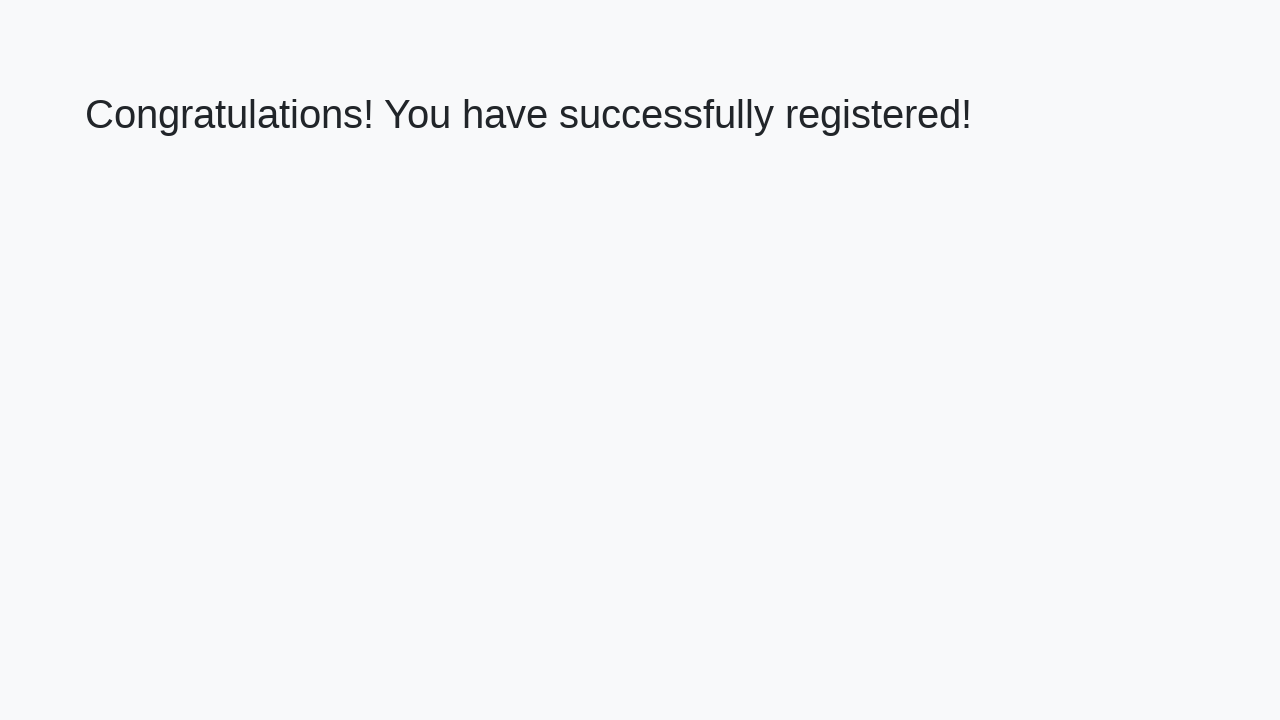

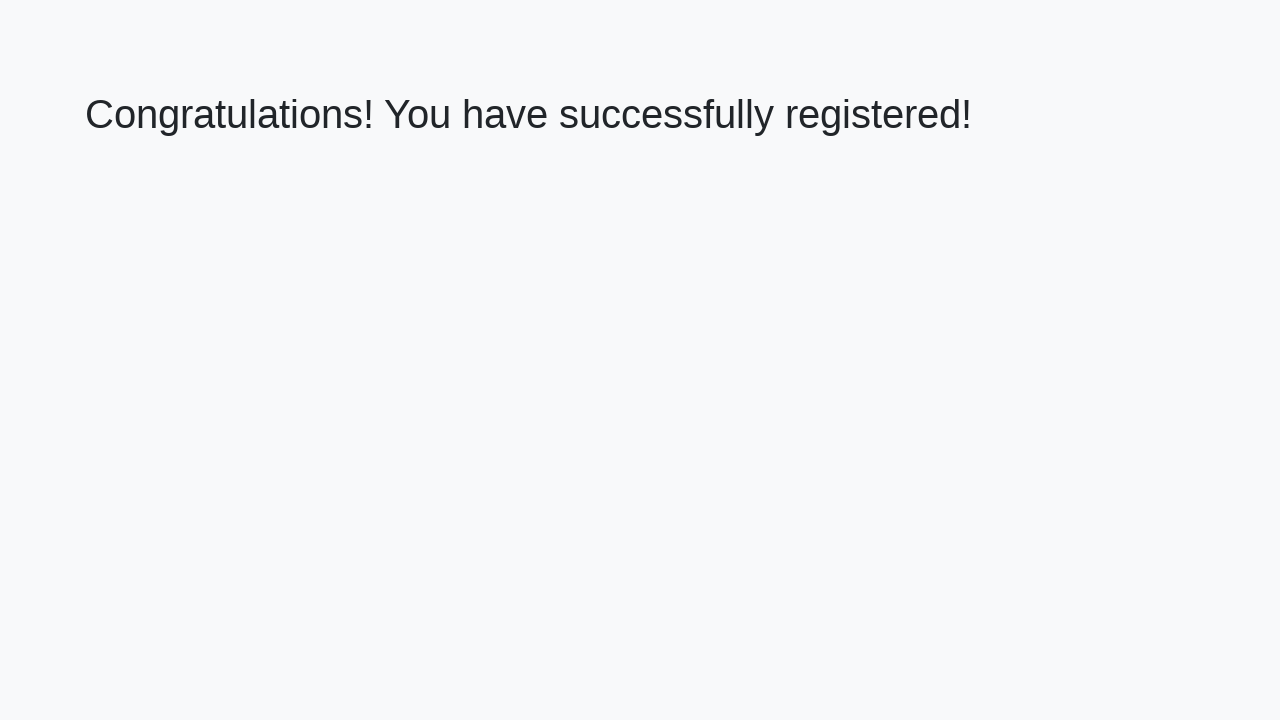